Navigates to Form Authentication page and verifies the URL is correct

Starting URL: https://the-internet.herokuapp.com/

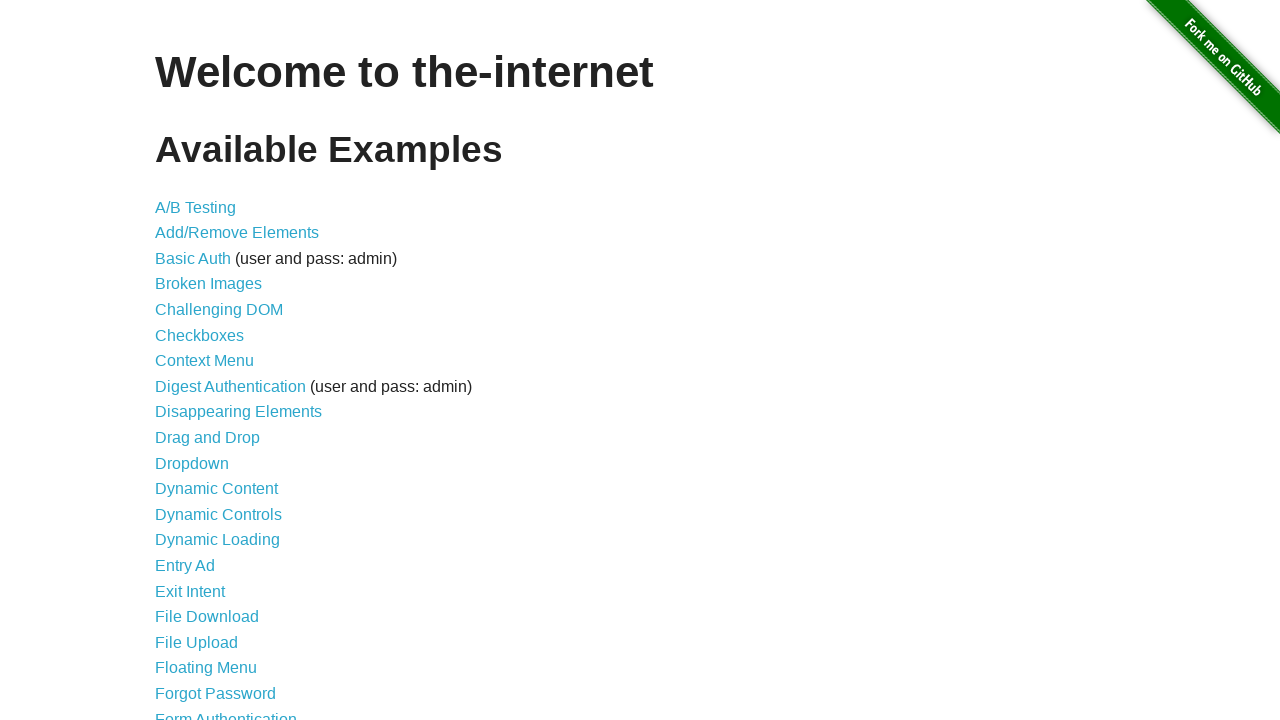

Clicked on Form Authentication link at (226, 712) on text=Form Authentication
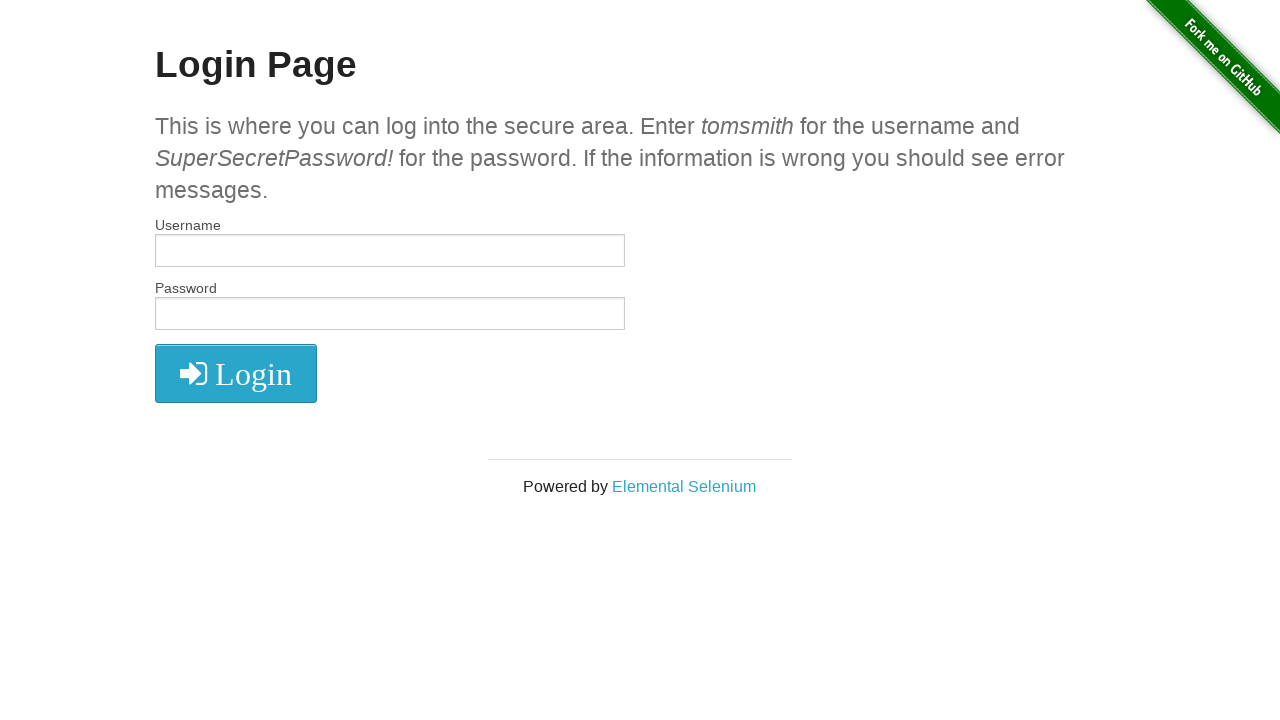

Retrieved current URL
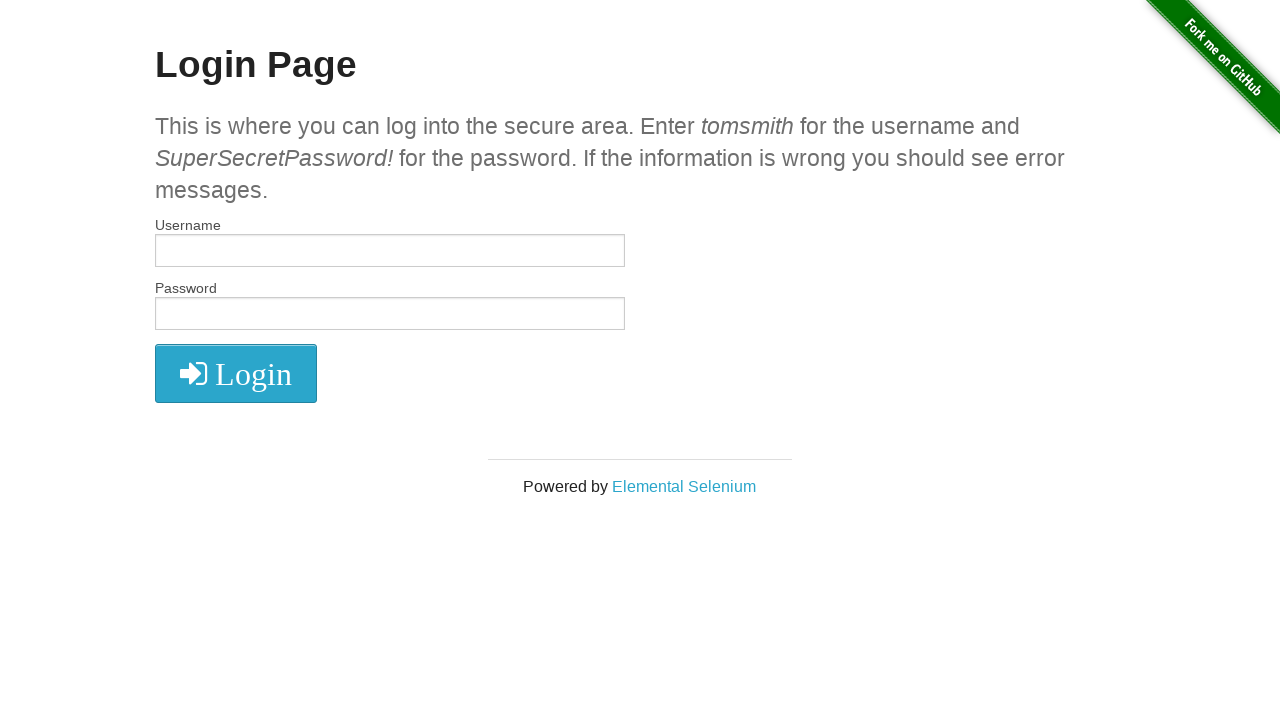

Verified URL is correct: https://the-internet.herokuapp.com/login
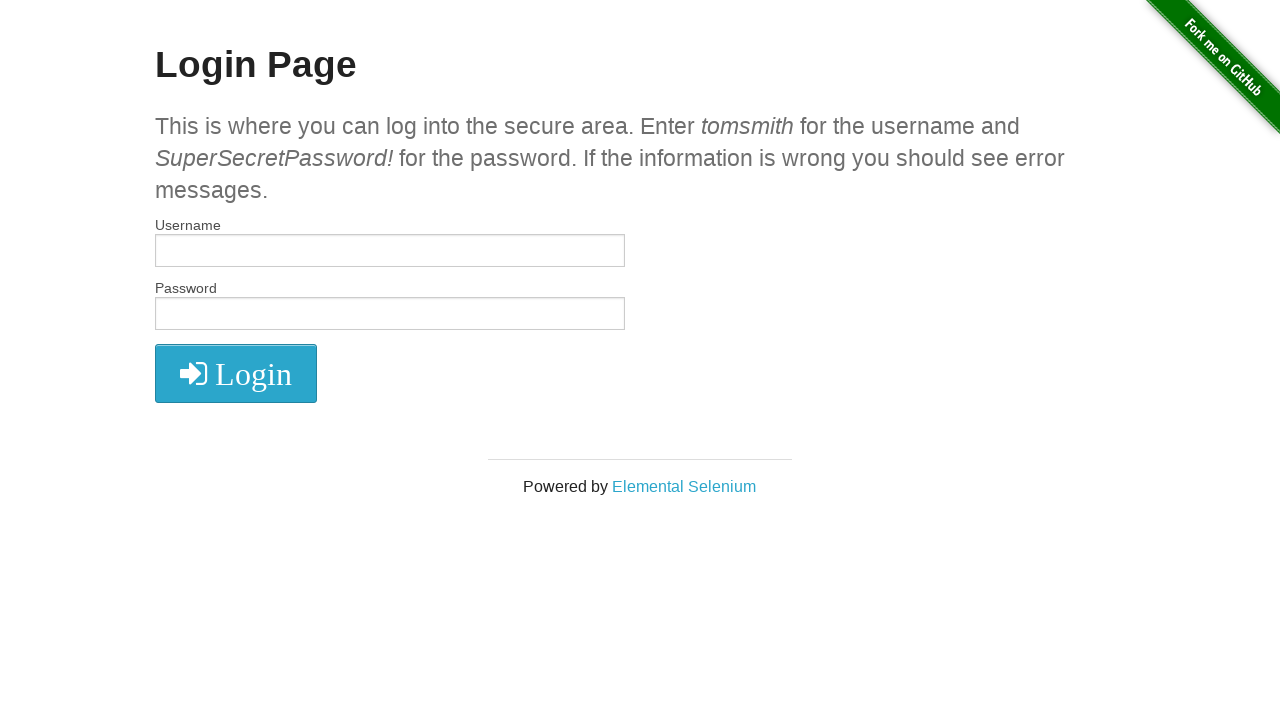

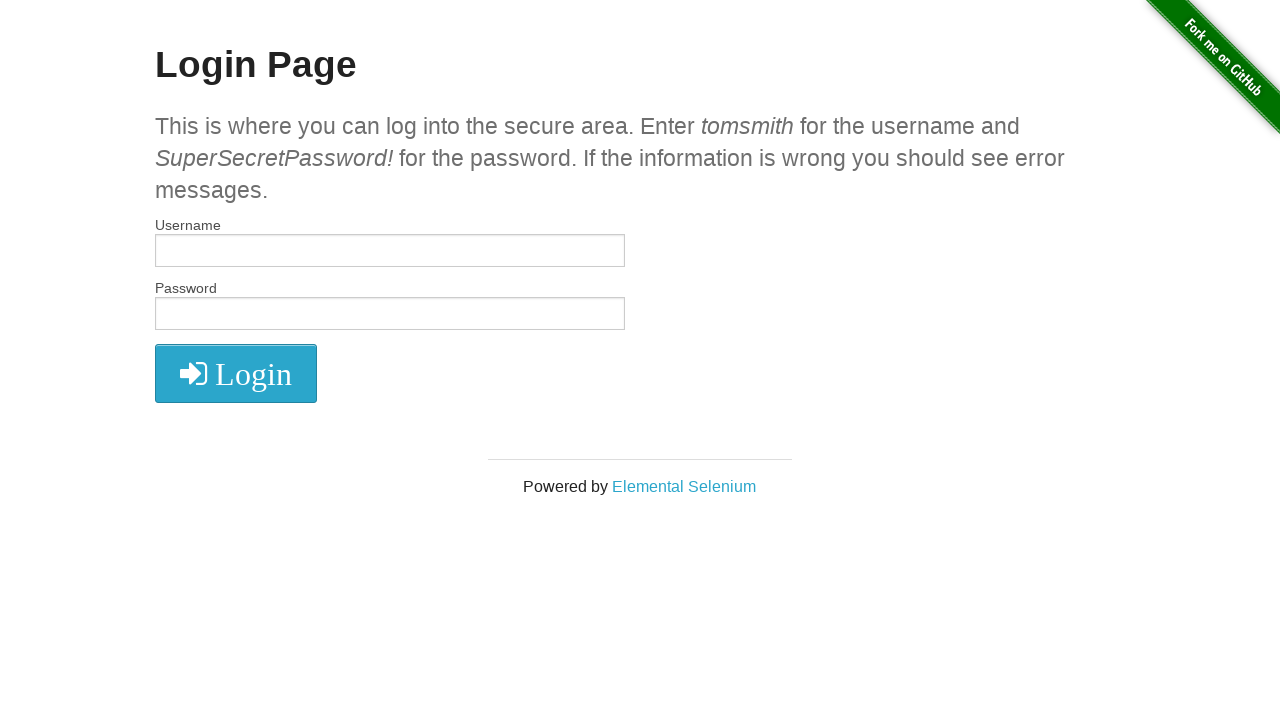